Tests date picker functionality by selecting a specific date (July 10, 1990) from dropdown calendars

Starting URL: https://www.dummyticket.com/dummy-ticket-for-visa-application/

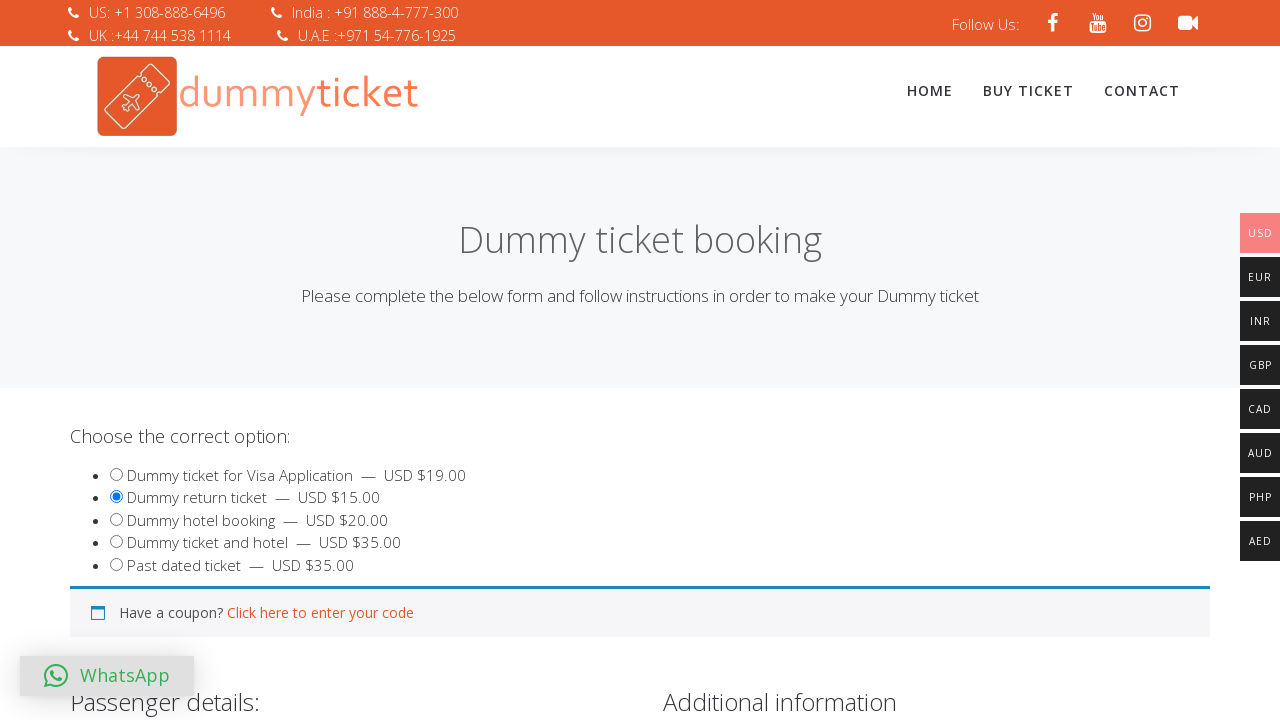

Clicked date of birth input to open date picker at (344, 360) on input#dob
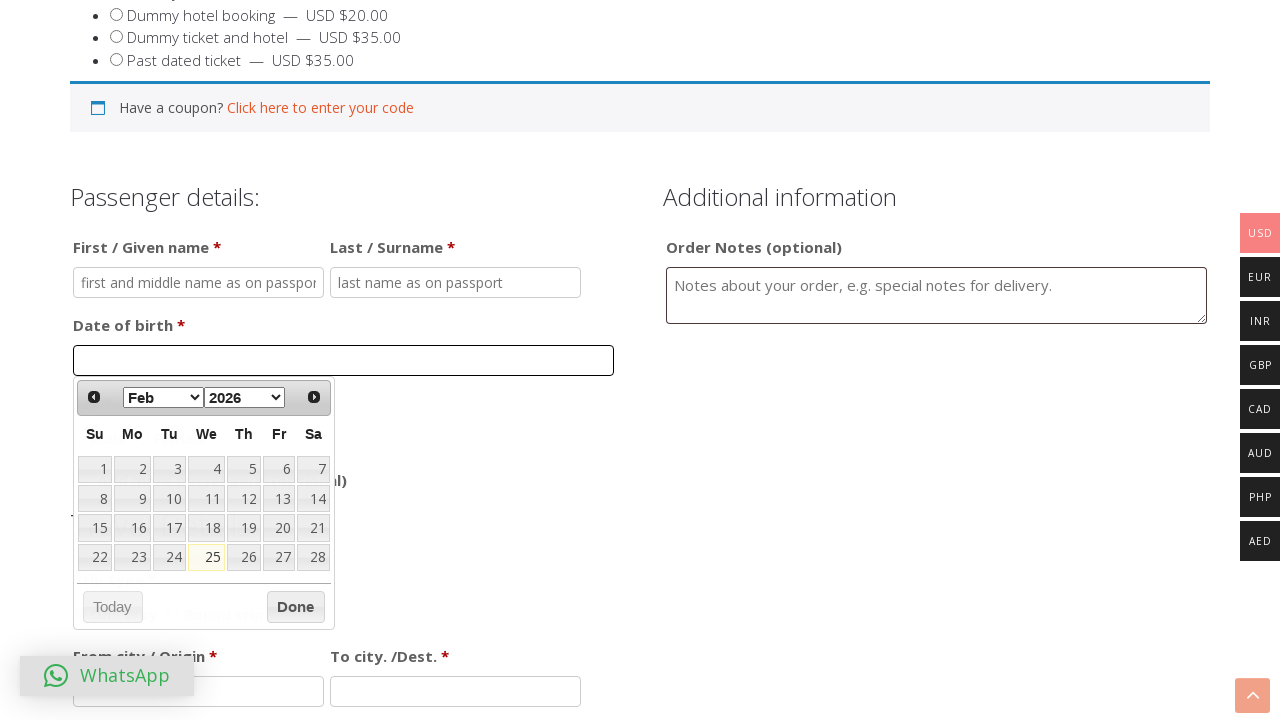

Selected July from month dropdown on select.ui-datepicker-month
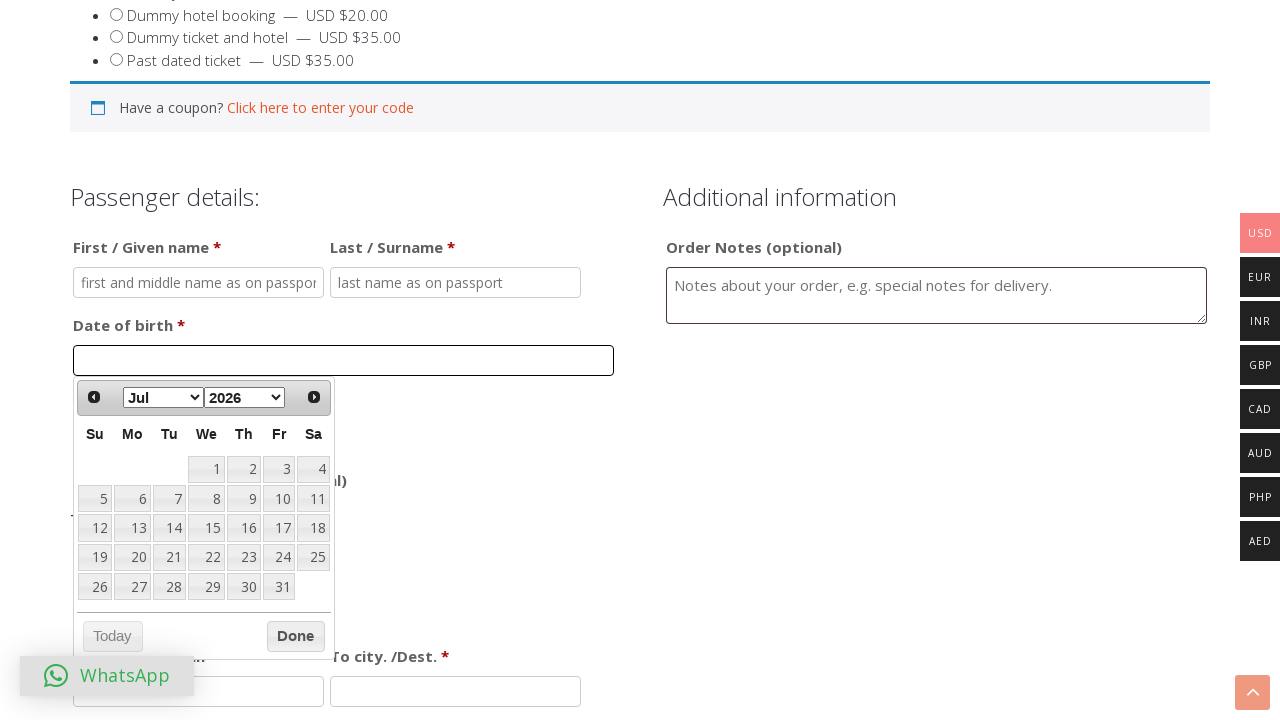

Selected 1990 from year dropdown on select.ui-datepicker-year
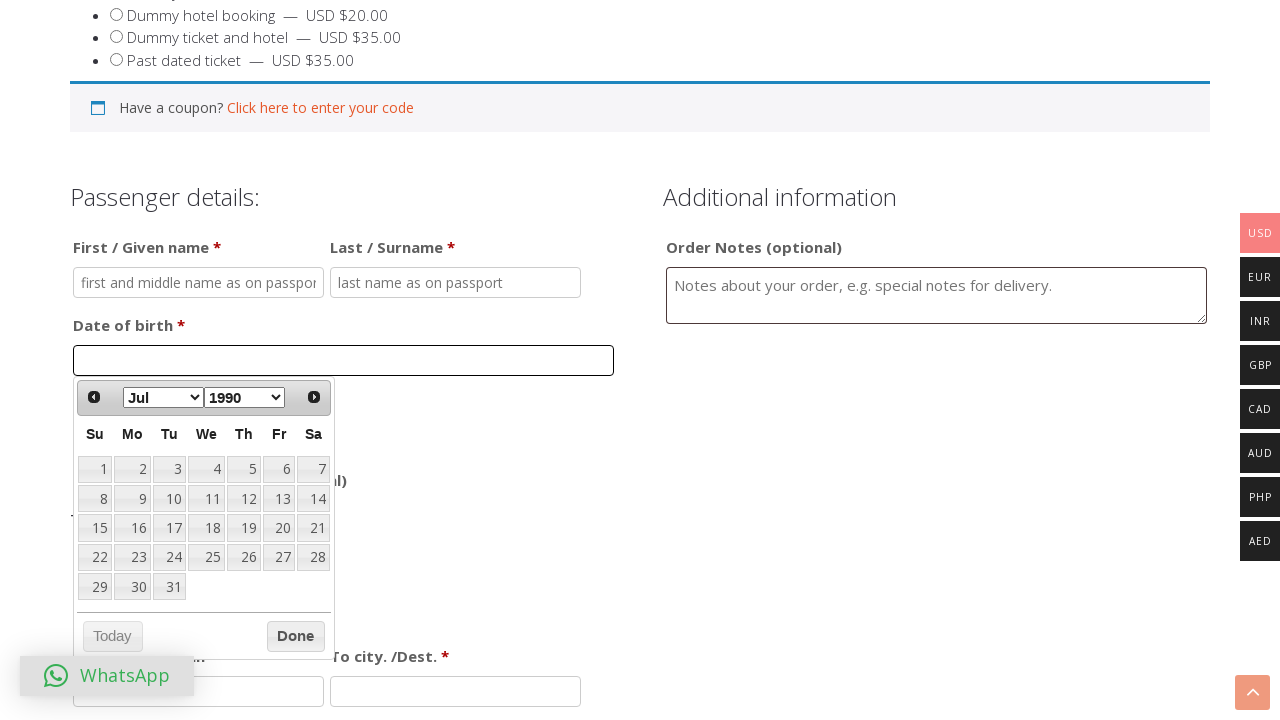

Clicked on date 10 in the calendar at (169, 499) on table.ui-datepicker-calendar td >> nth=9
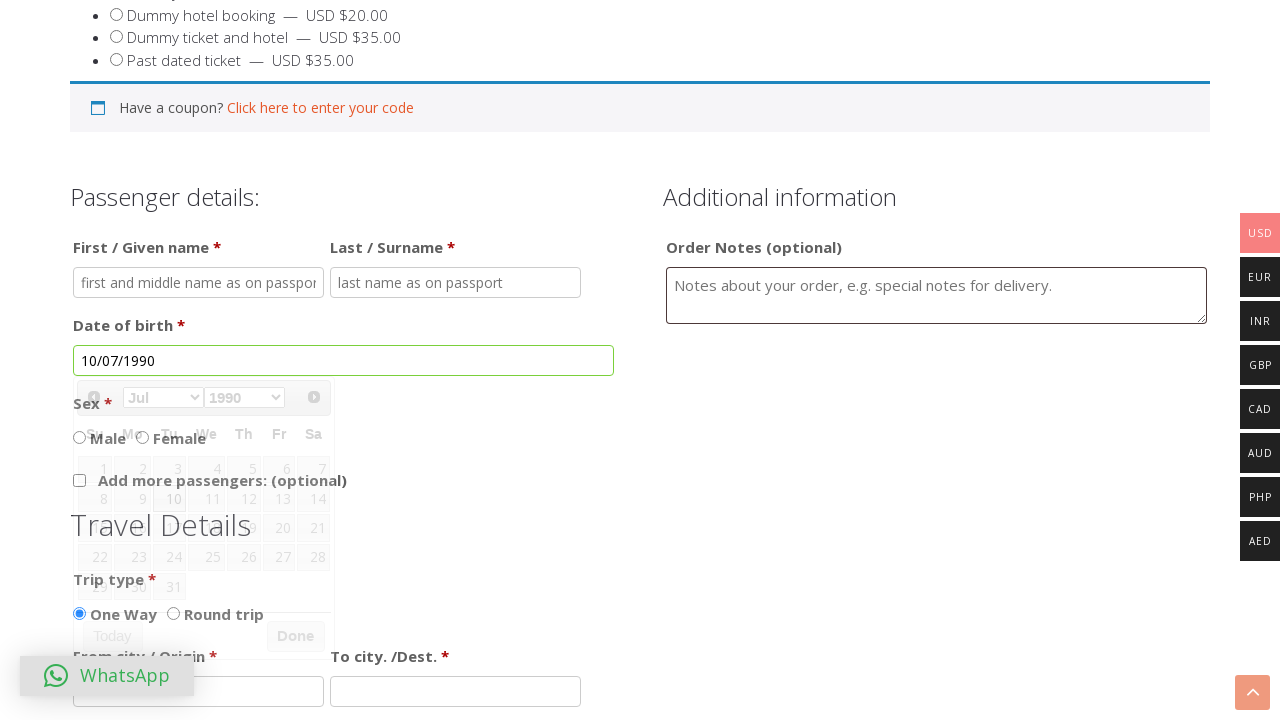

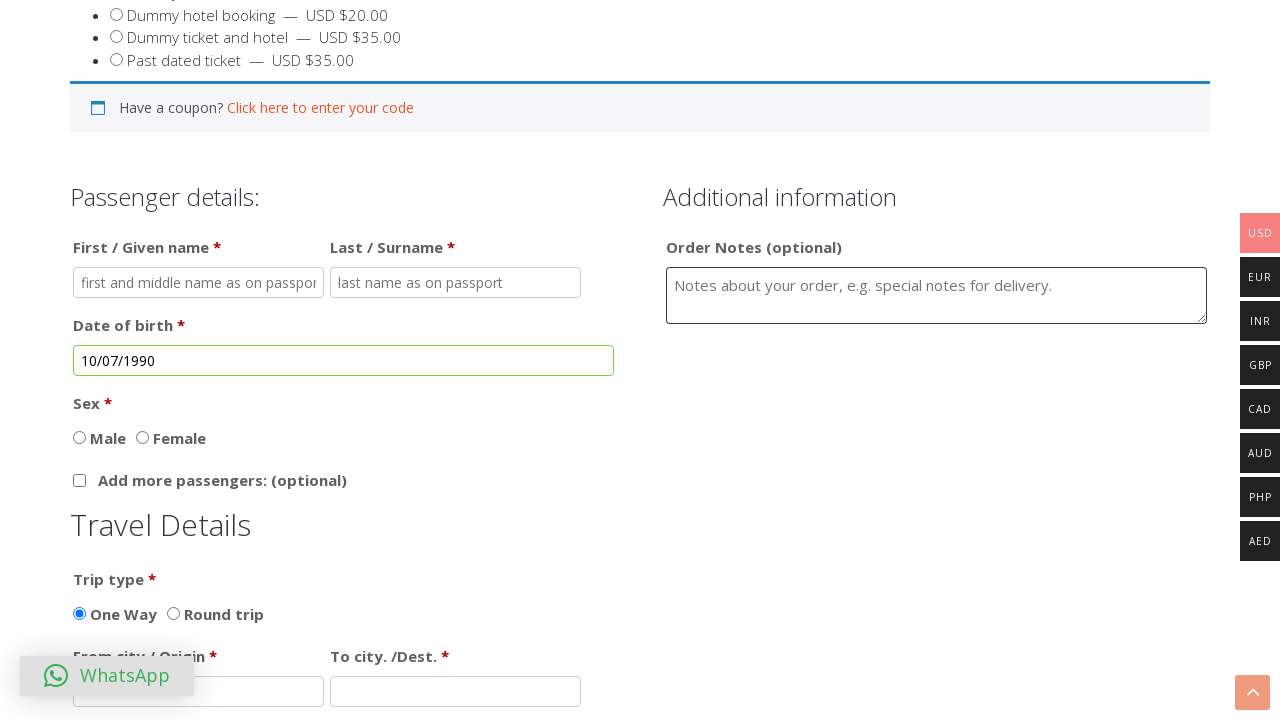